Tests clicking the "Selenide examples" link and verifying navigation to the GitHub organization page.

Starting URL: https://selenide.org/quick-start.html

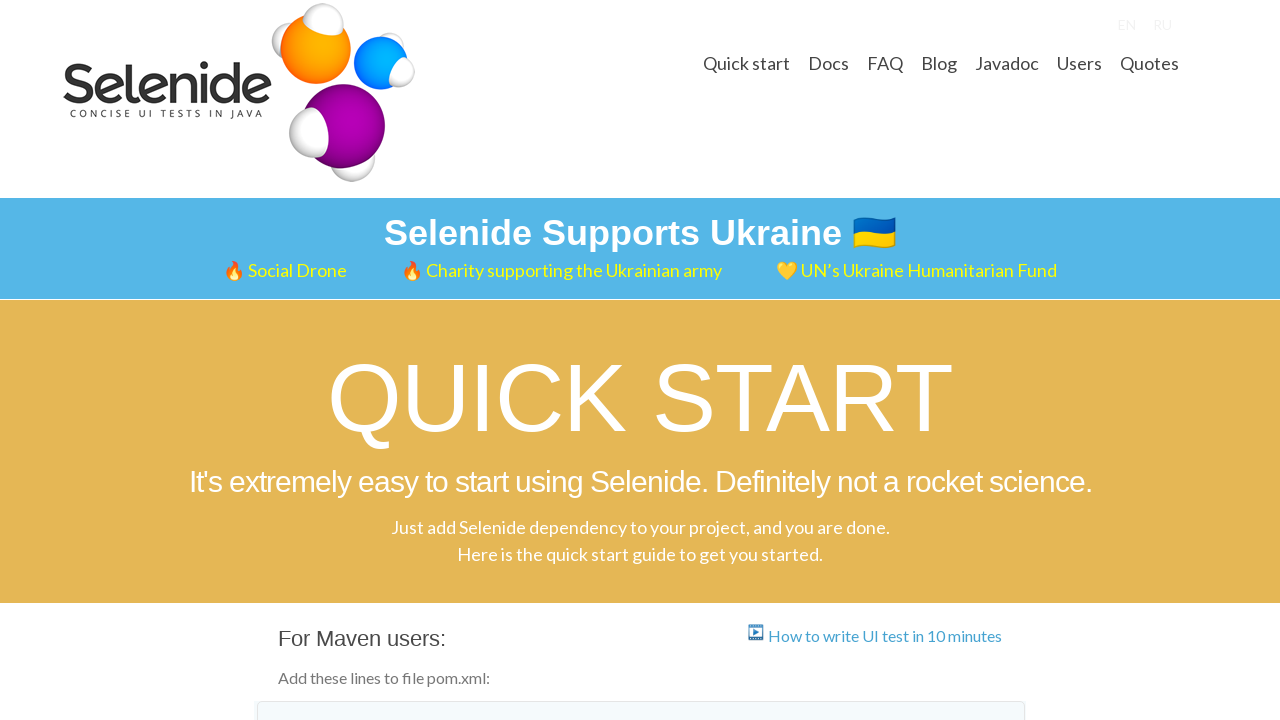

Located 'Selenide examples' link element
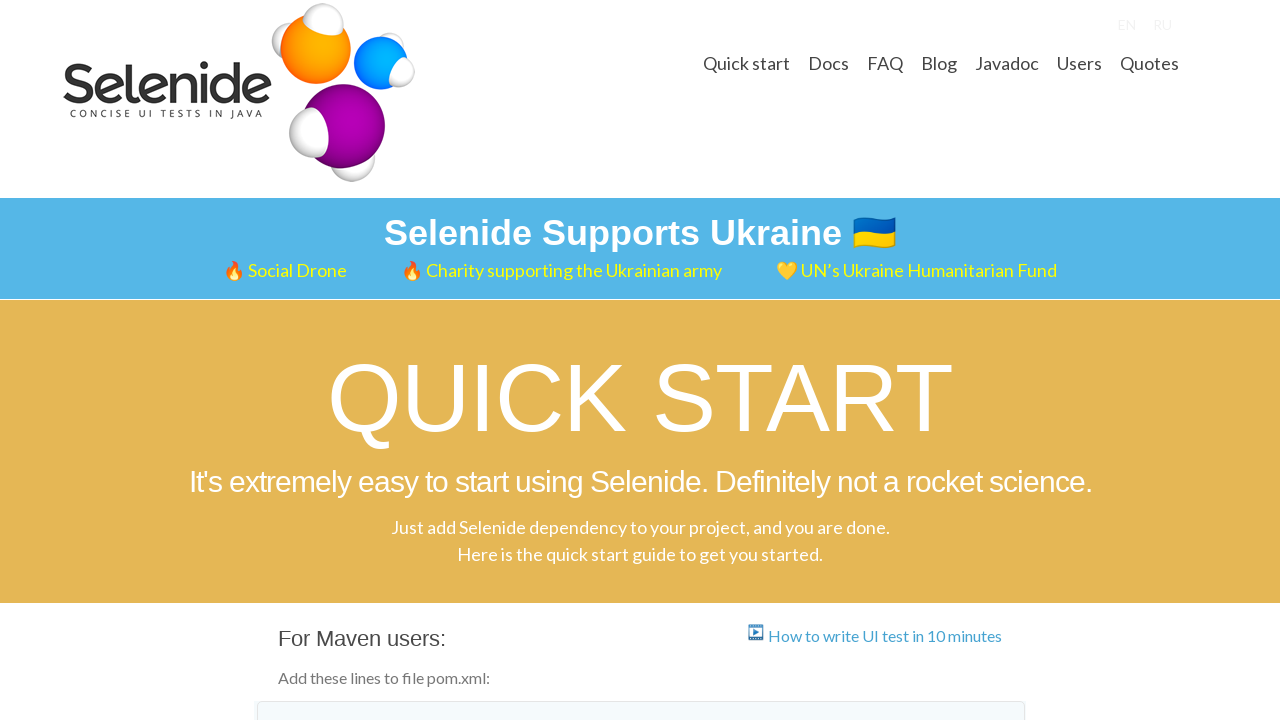

Verified link href attribute points to GitHub organization
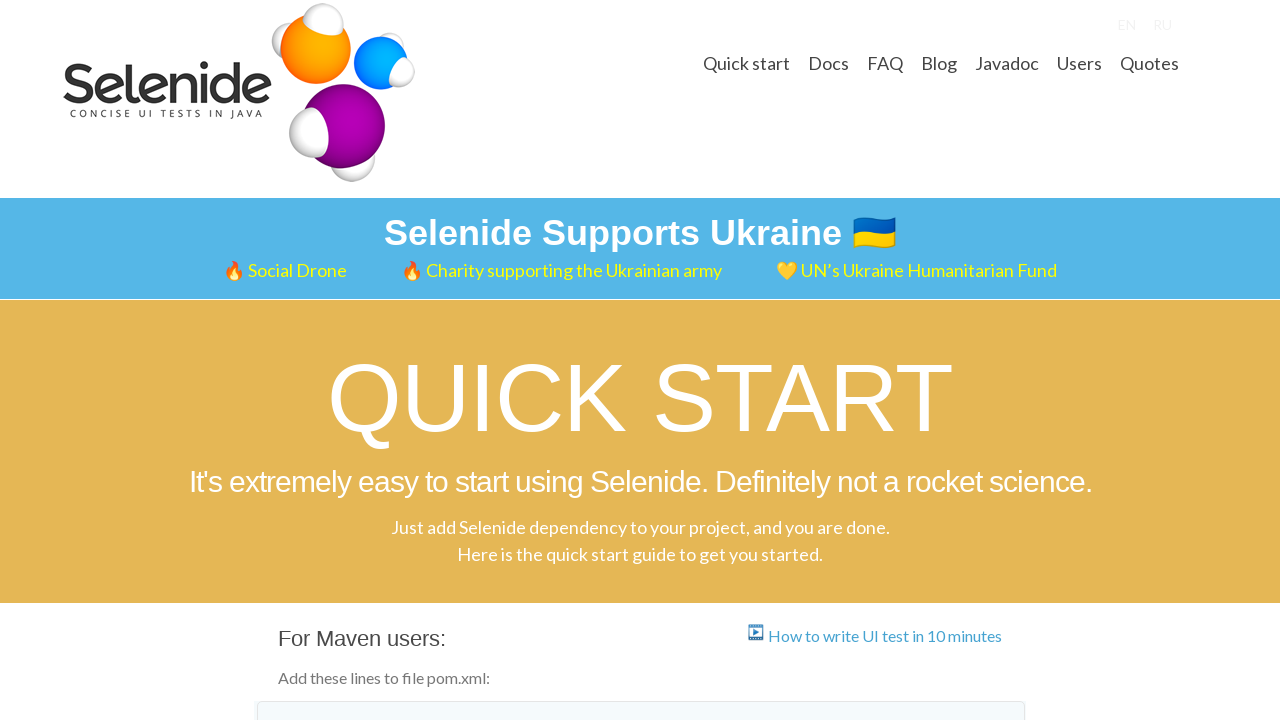

Clicked 'Selenide examples' link via JavaScript
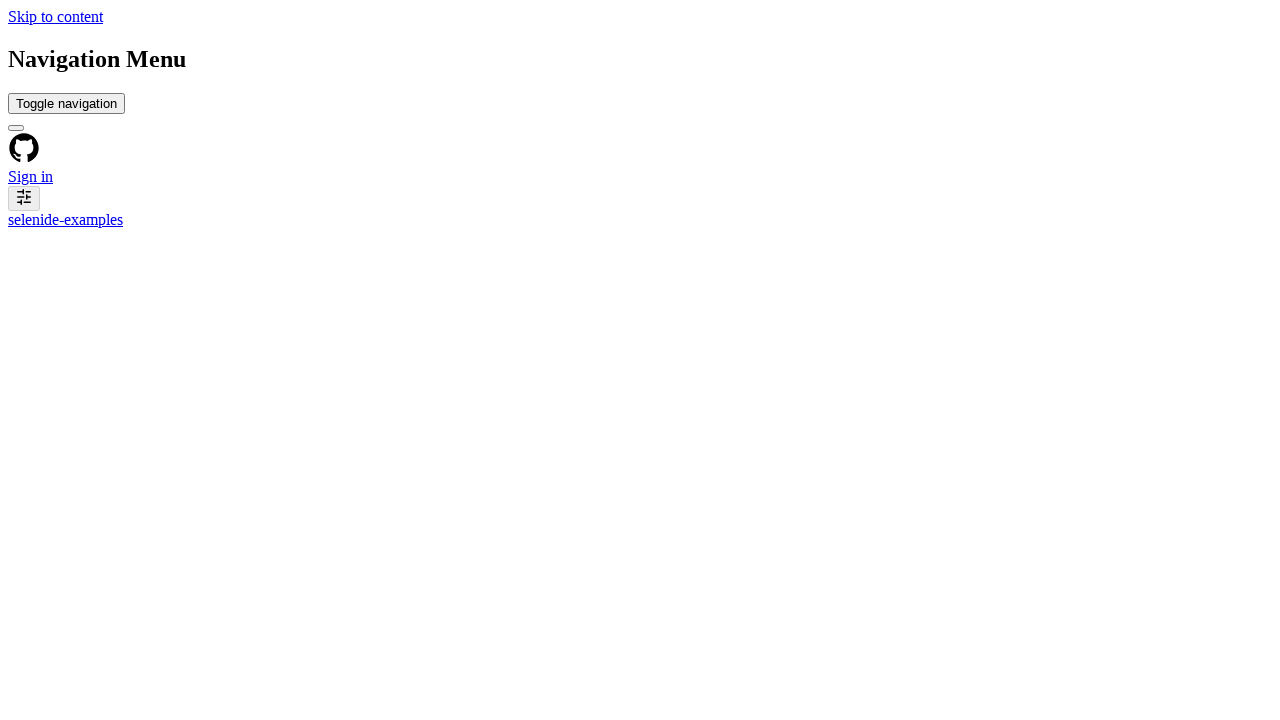

Waited for GitHub organization page header to become visible
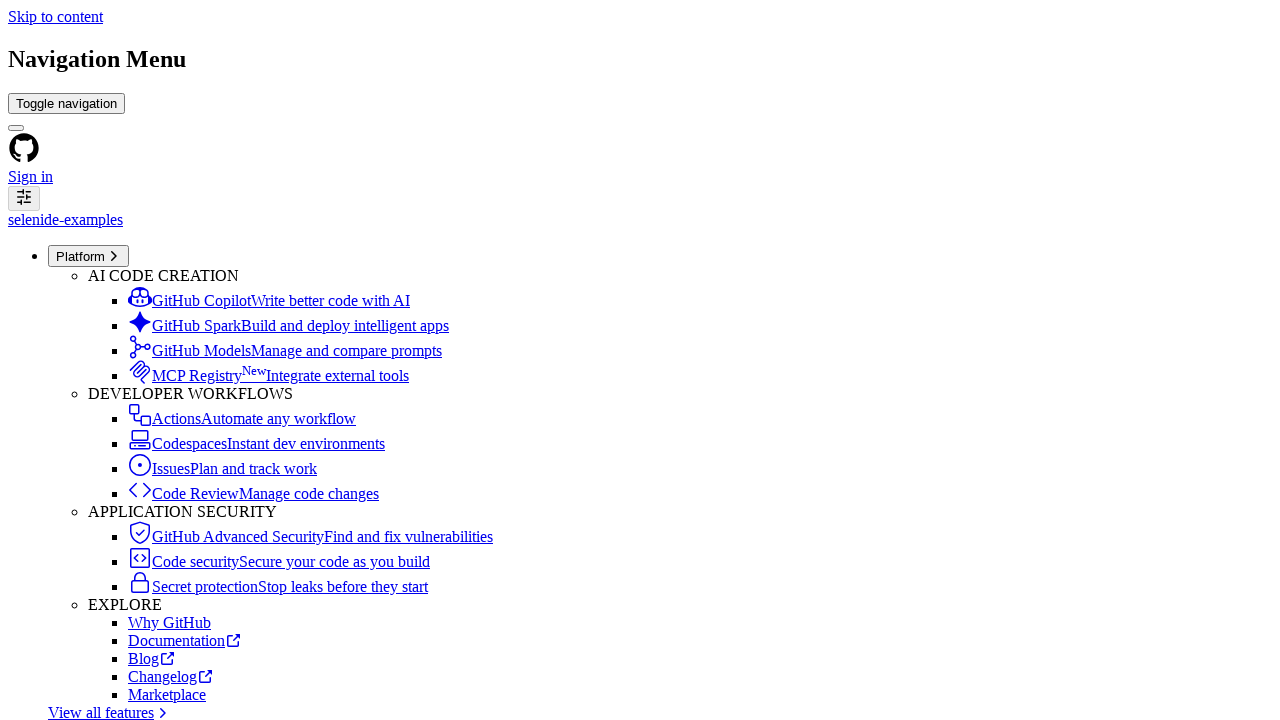

Verified GitHub organization page displays 'Selenide examples' in header
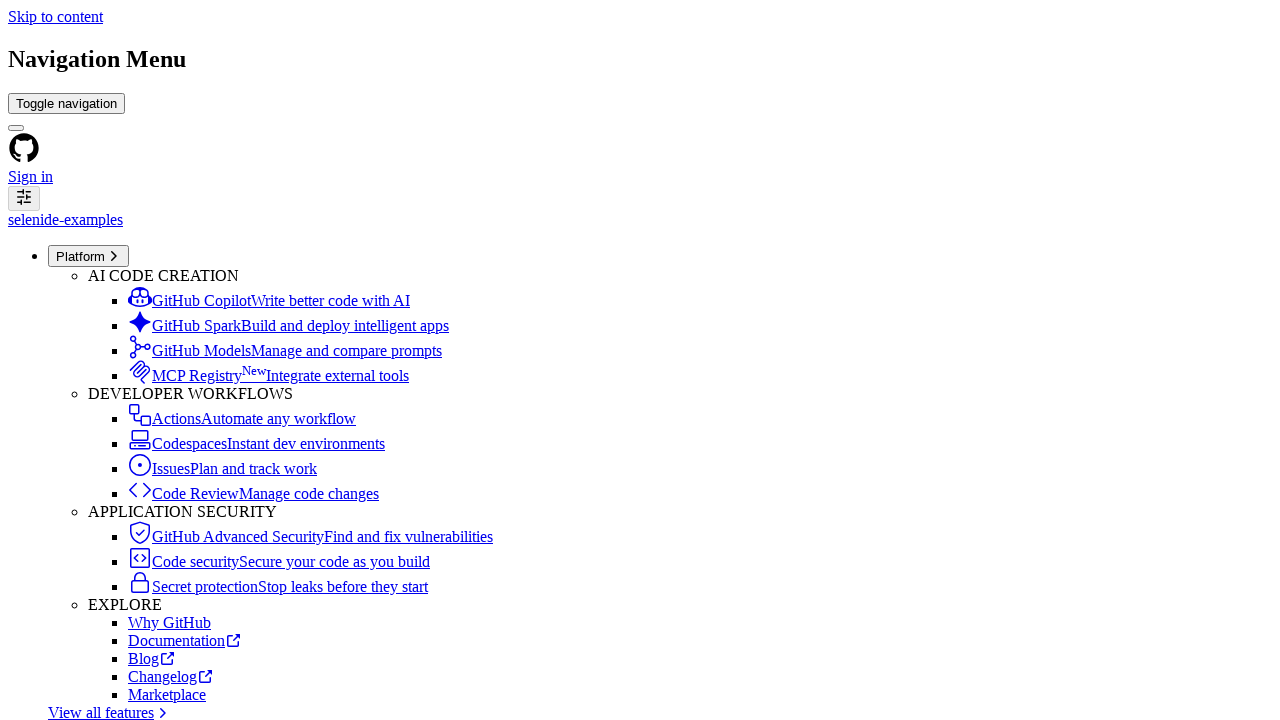

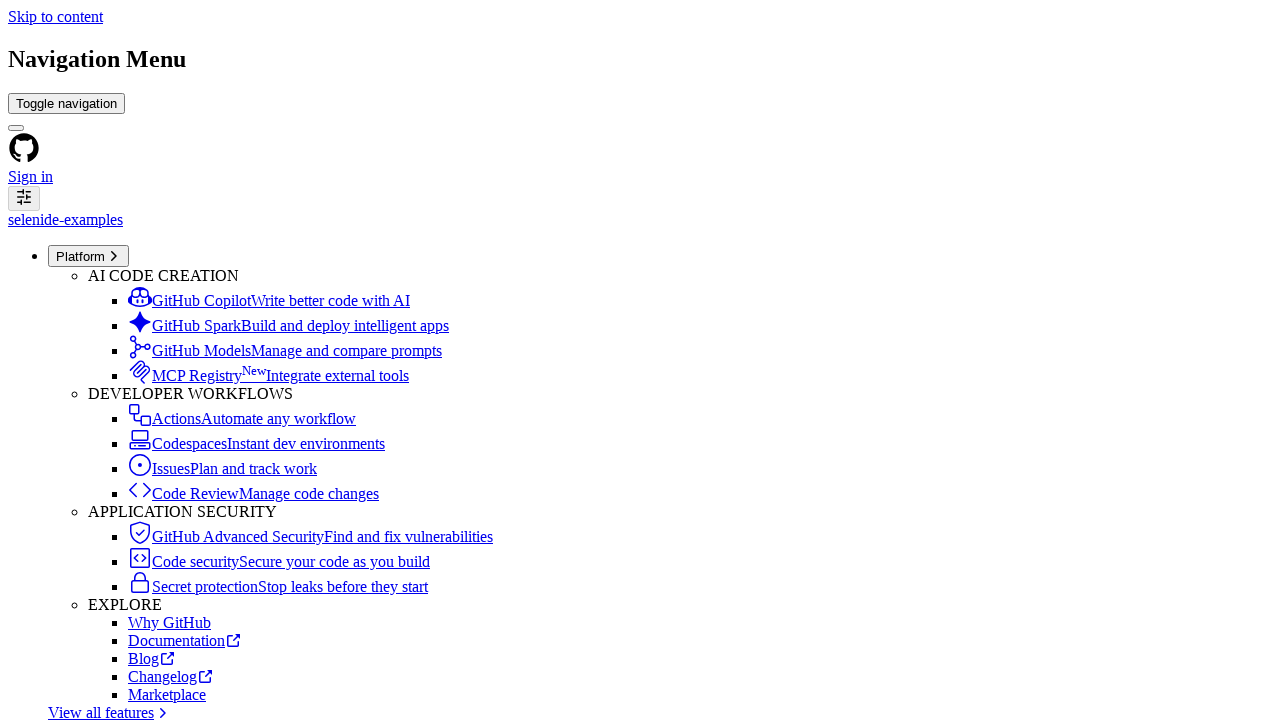